Tests adding a product to cart on an e-commerce demo site by clicking on a product and then clicking the add to cart button.

Starting URL: https://demo.applitools.com/tlcHackathonMasterV1.html

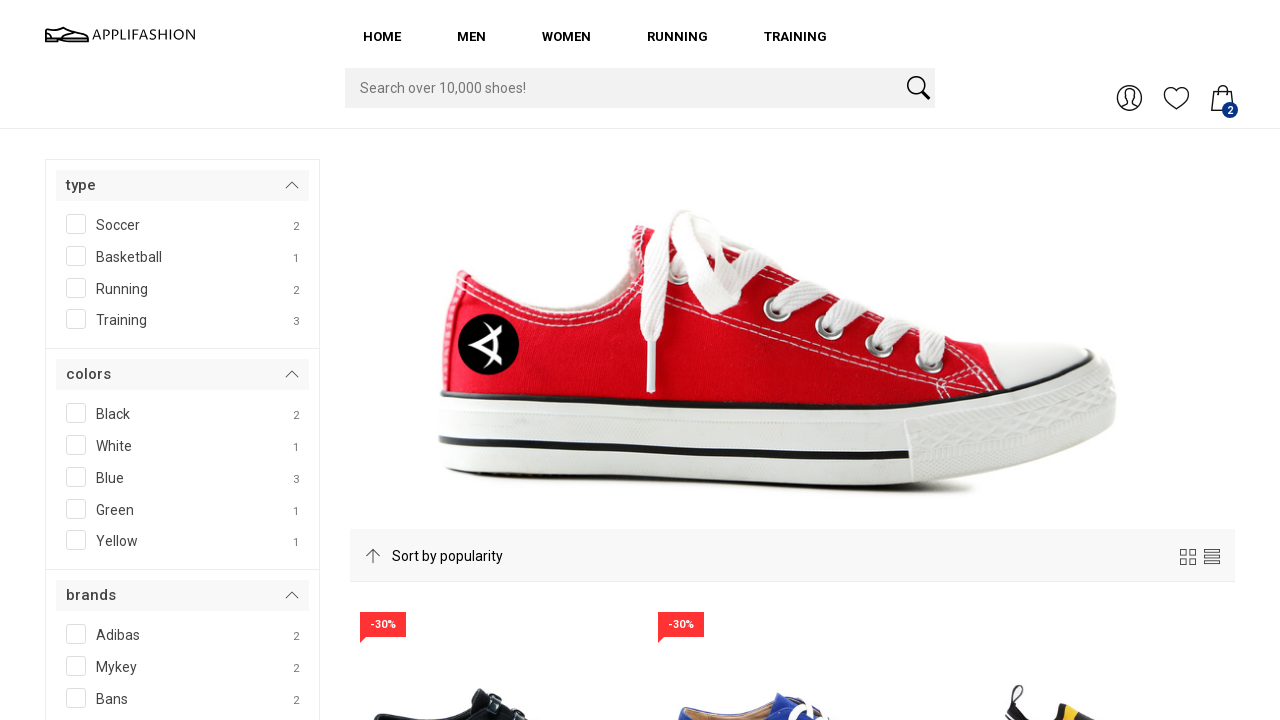

Product 1 is now visible on the page
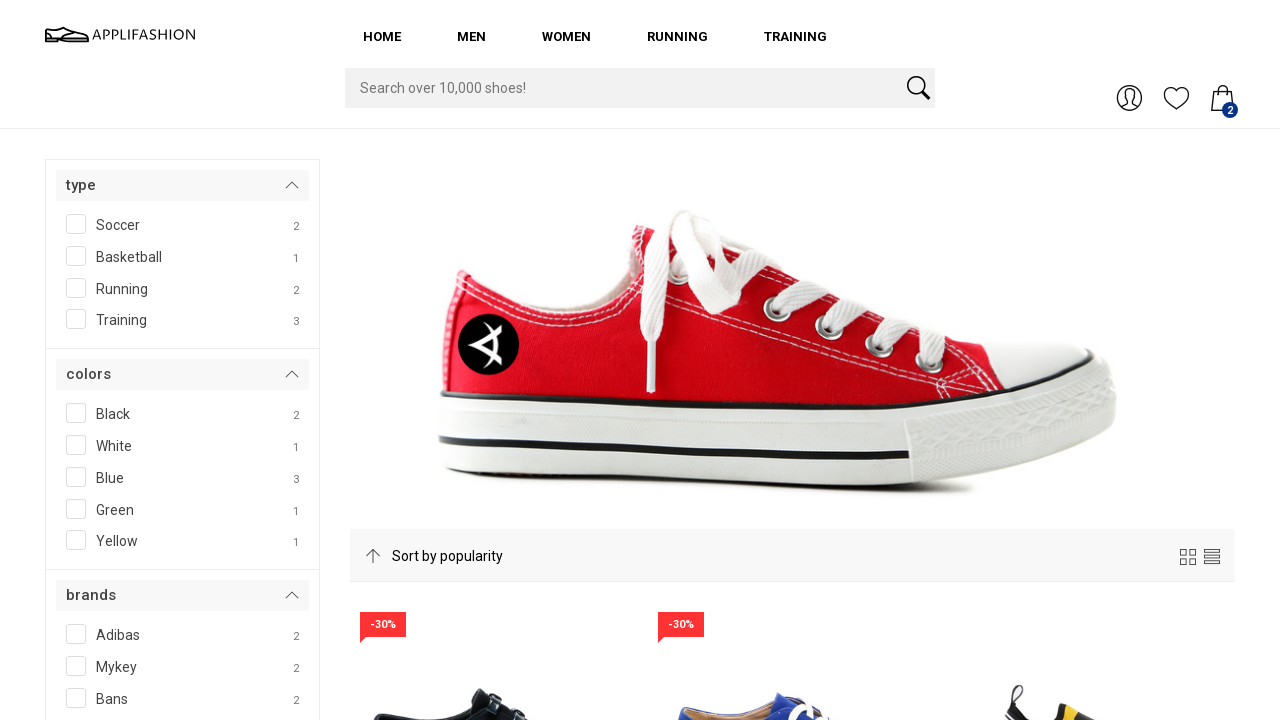

Clicked on product 1 at (494, 362) on #product_1
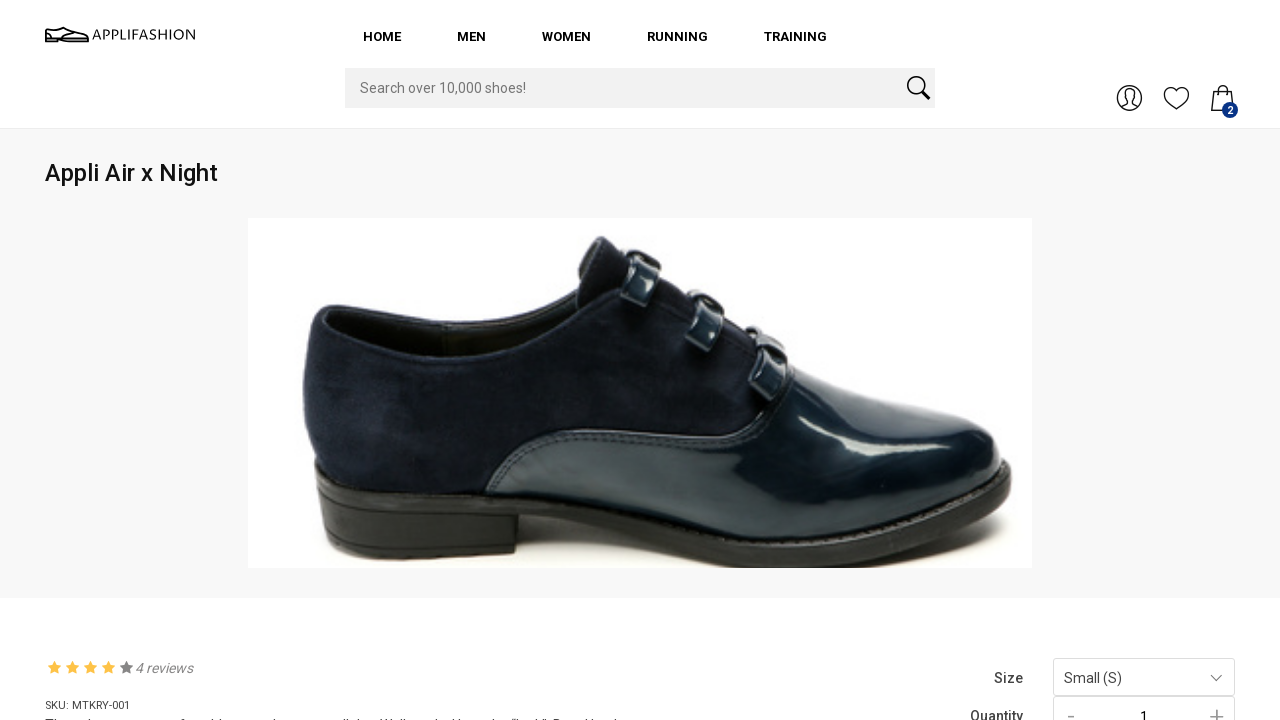

Product detail page loaded with add to cart button visible
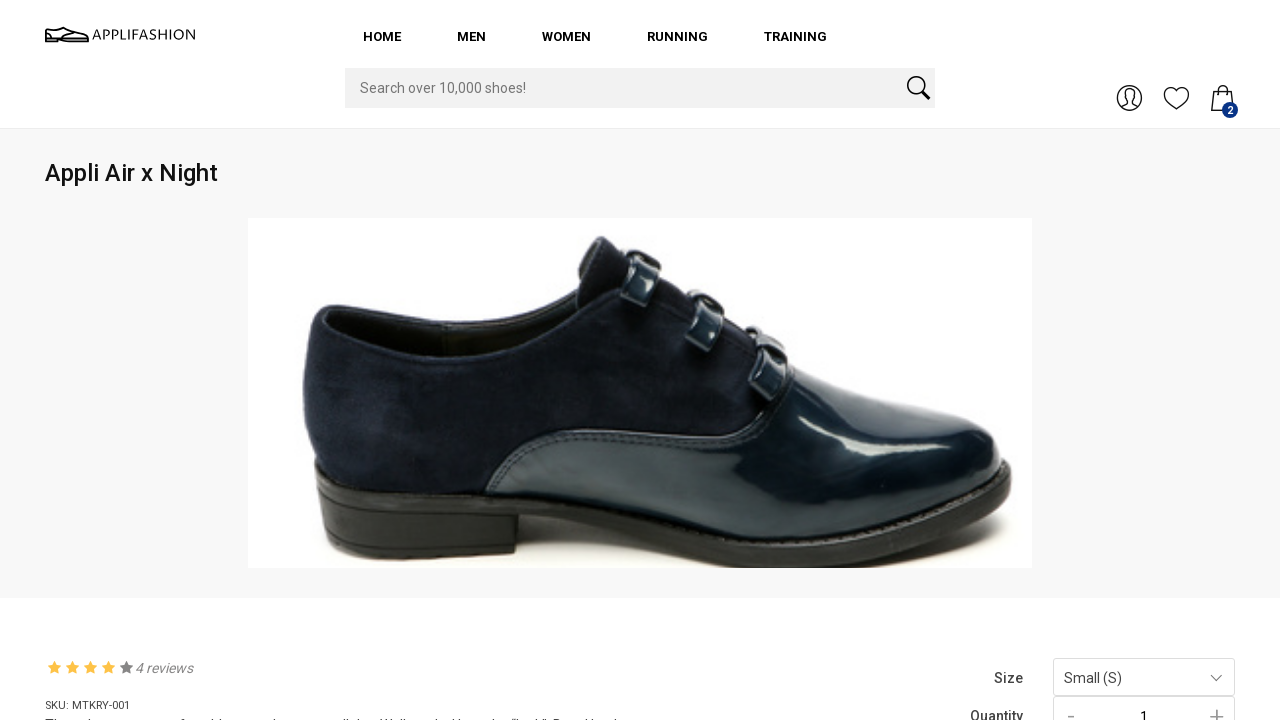

Clicked add to cart button at (1144, 361) on #DIV__btnaddtoca__113
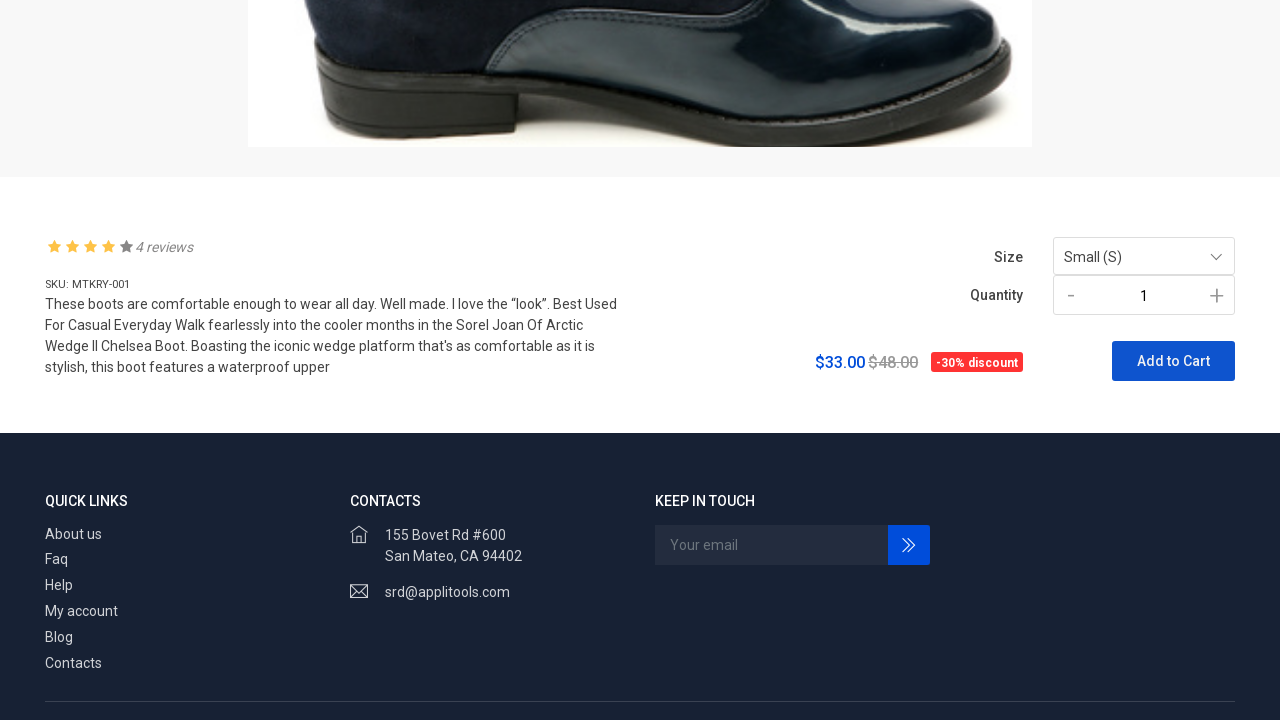

Waited for cart to update
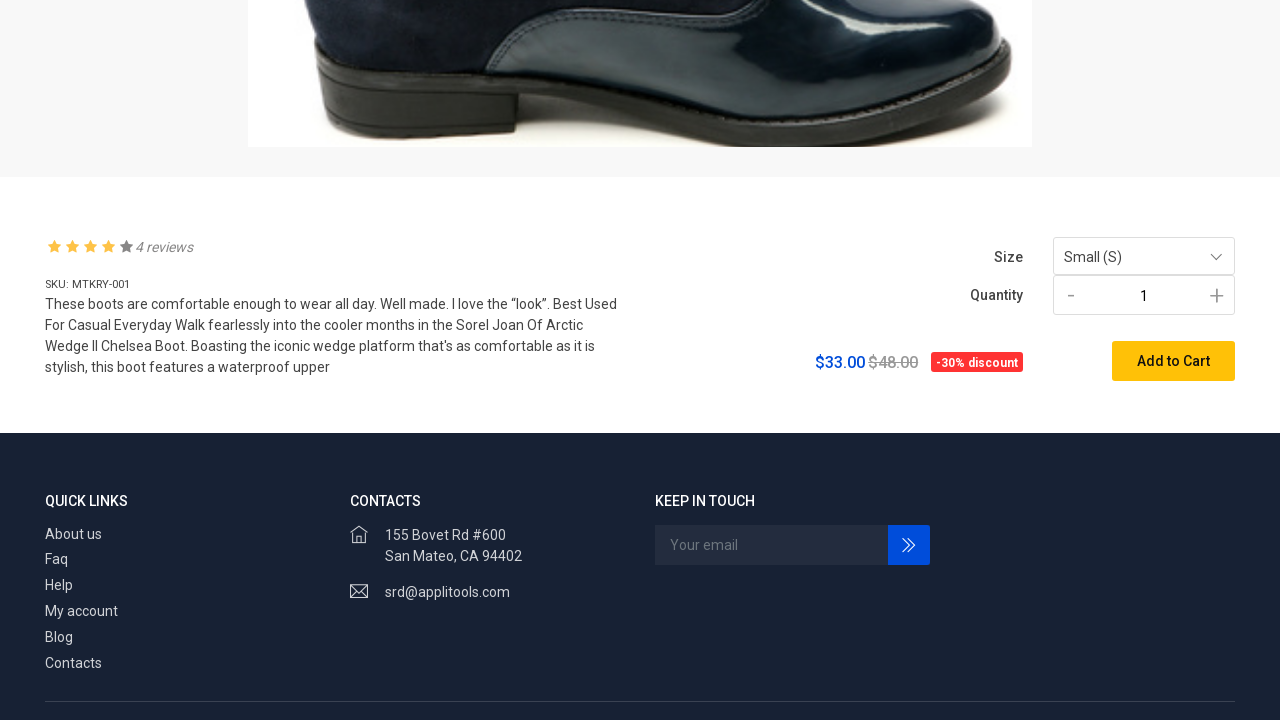

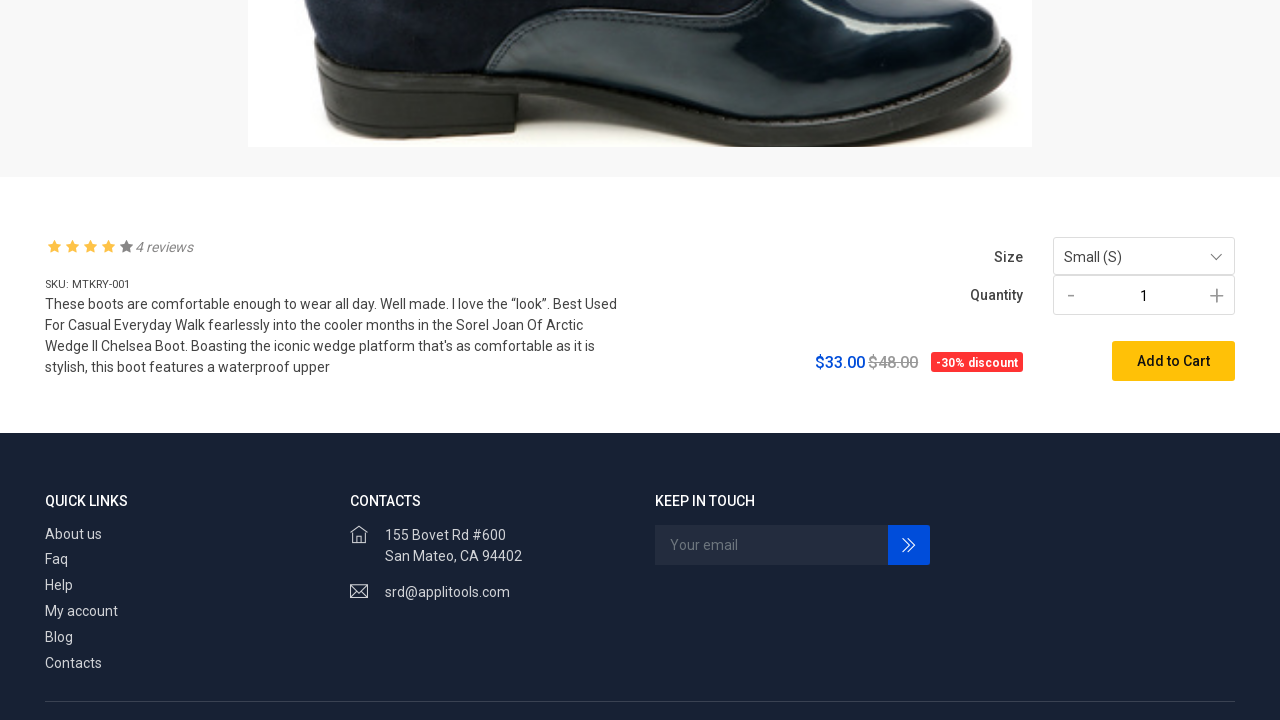